Tests JavaScript alert/prompt handling by navigating to W3Schools' JS prompt demo page, switching to the iframe containing the demo, clicking the "Try it" button to trigger a prompt, and accepting the alert dialog.

Starting URL: https://www.w3schools.com/js/tryit.asp?filename=tryjs_prompt

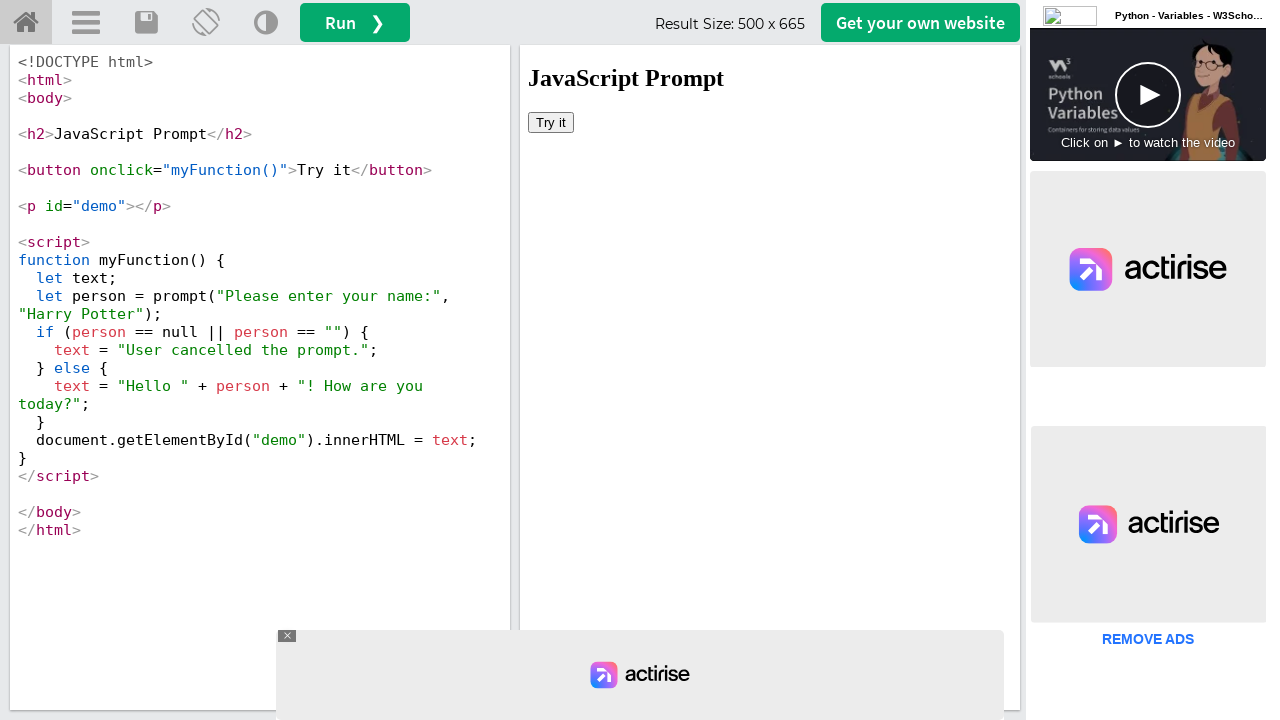

Set up dialog handler to accept prompts
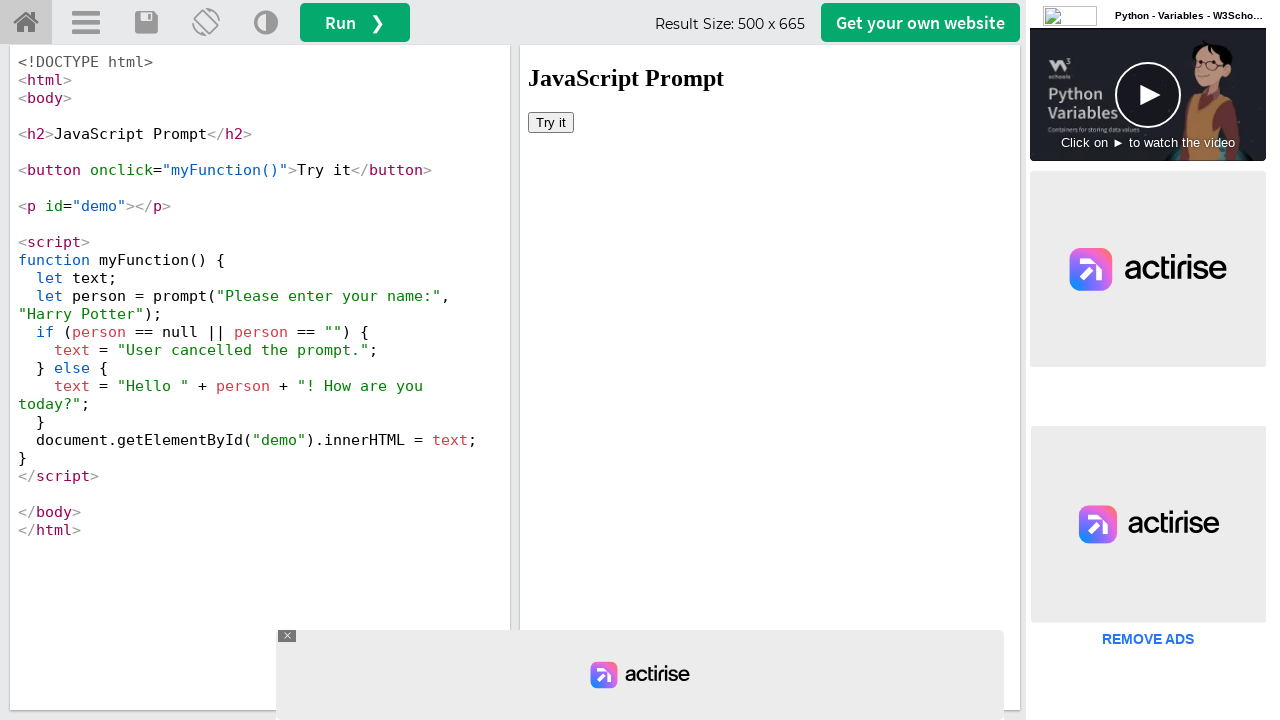

Located the iframeResult containing the JS prompt demo
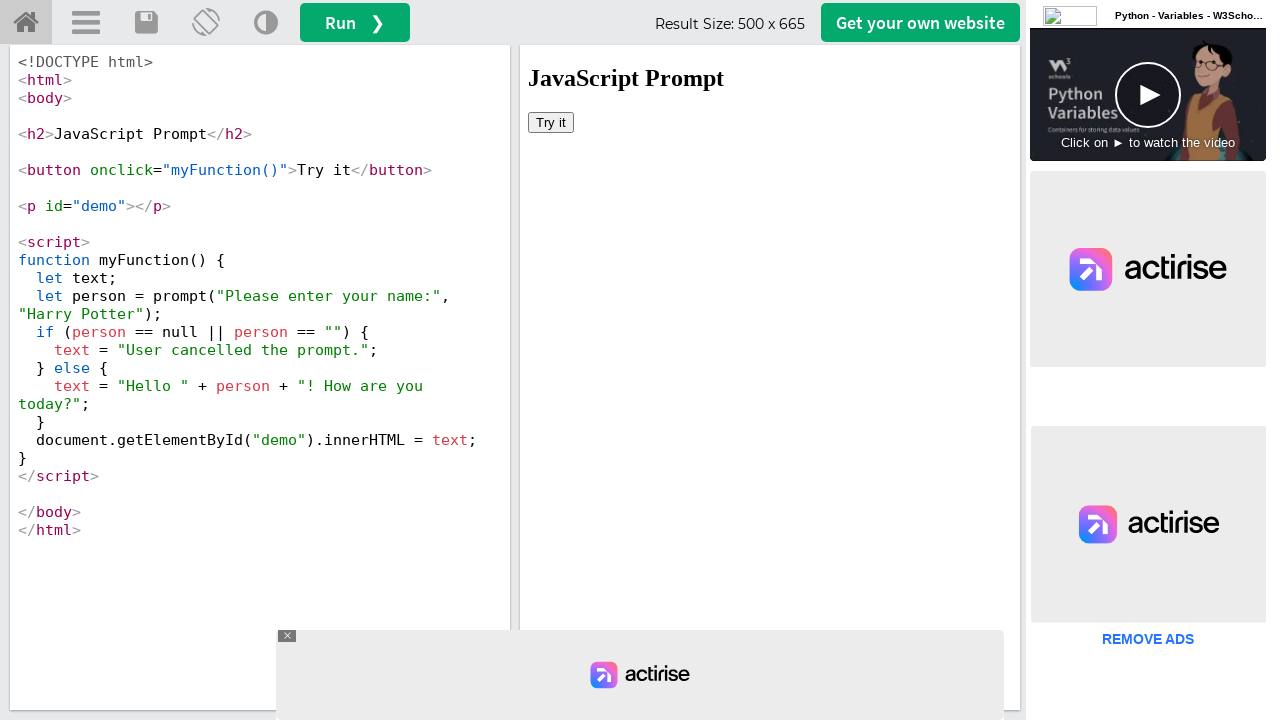

Clicked the 'Try it' button to trigger the JavaScript prompt at (551, 122) on #iframeResult >> internal:control=enter-frame >> xpath=//button[normalize-space(
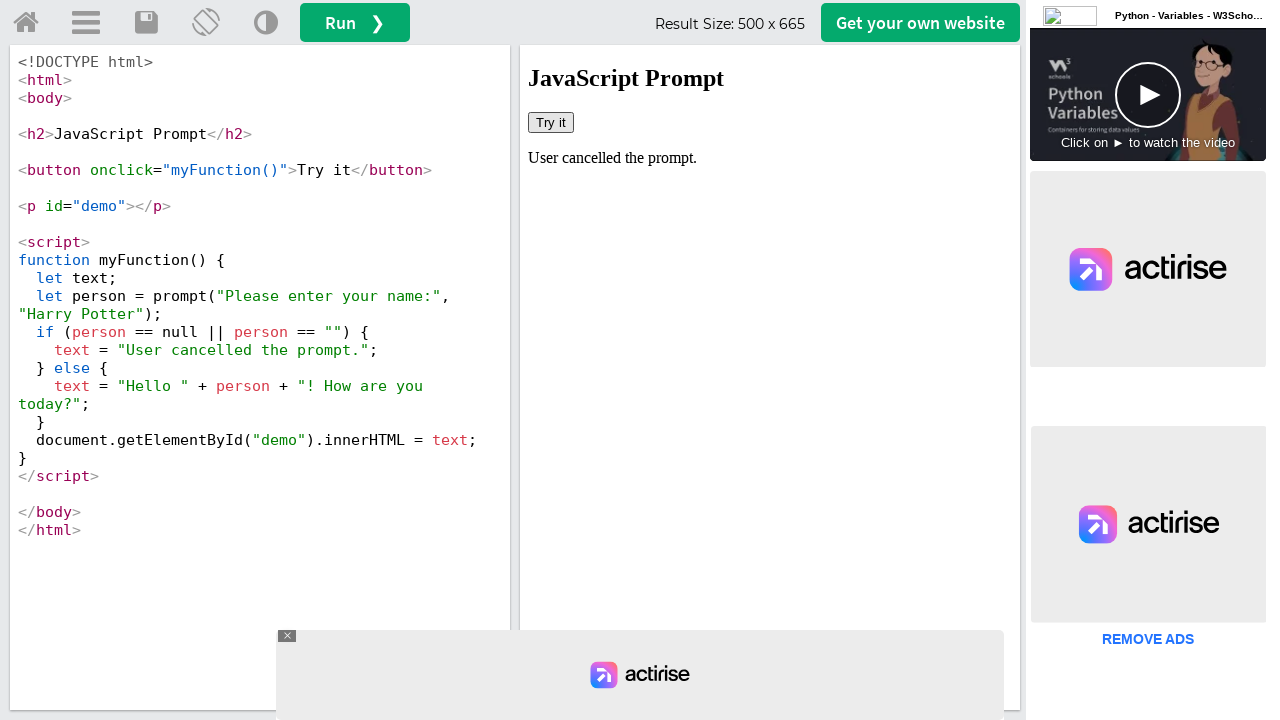

Waited for dialog interaction to complete
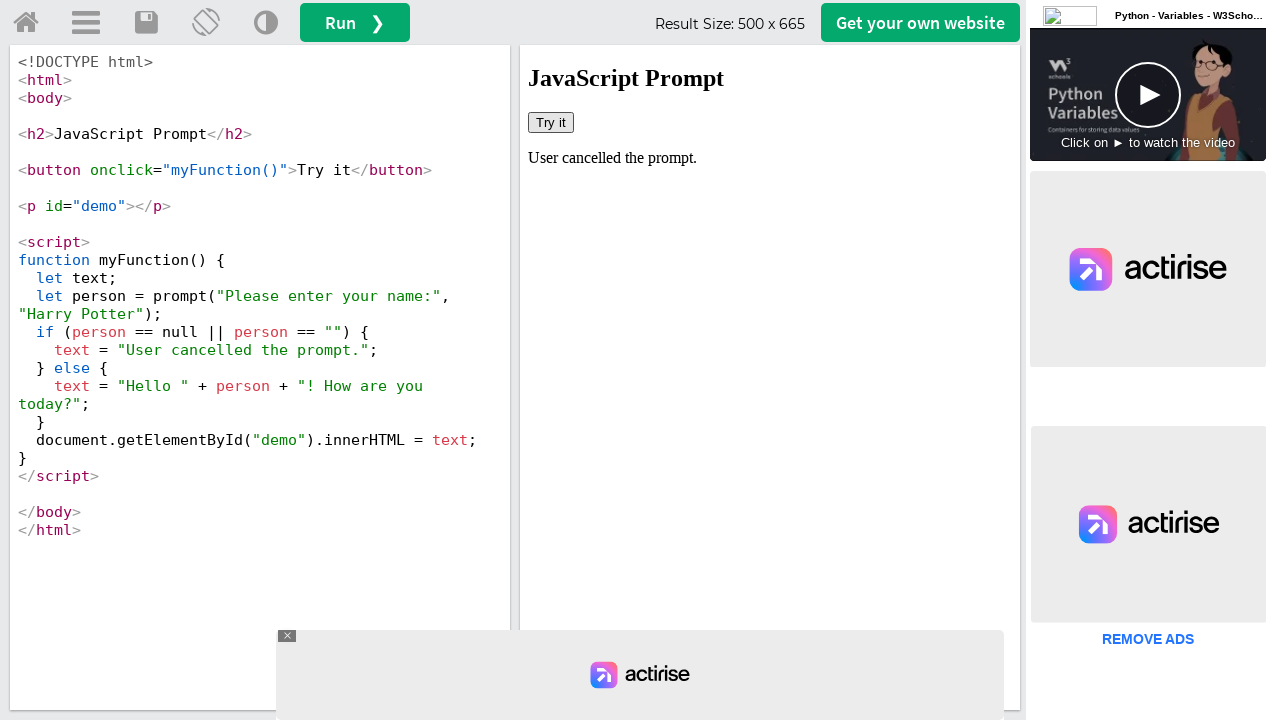

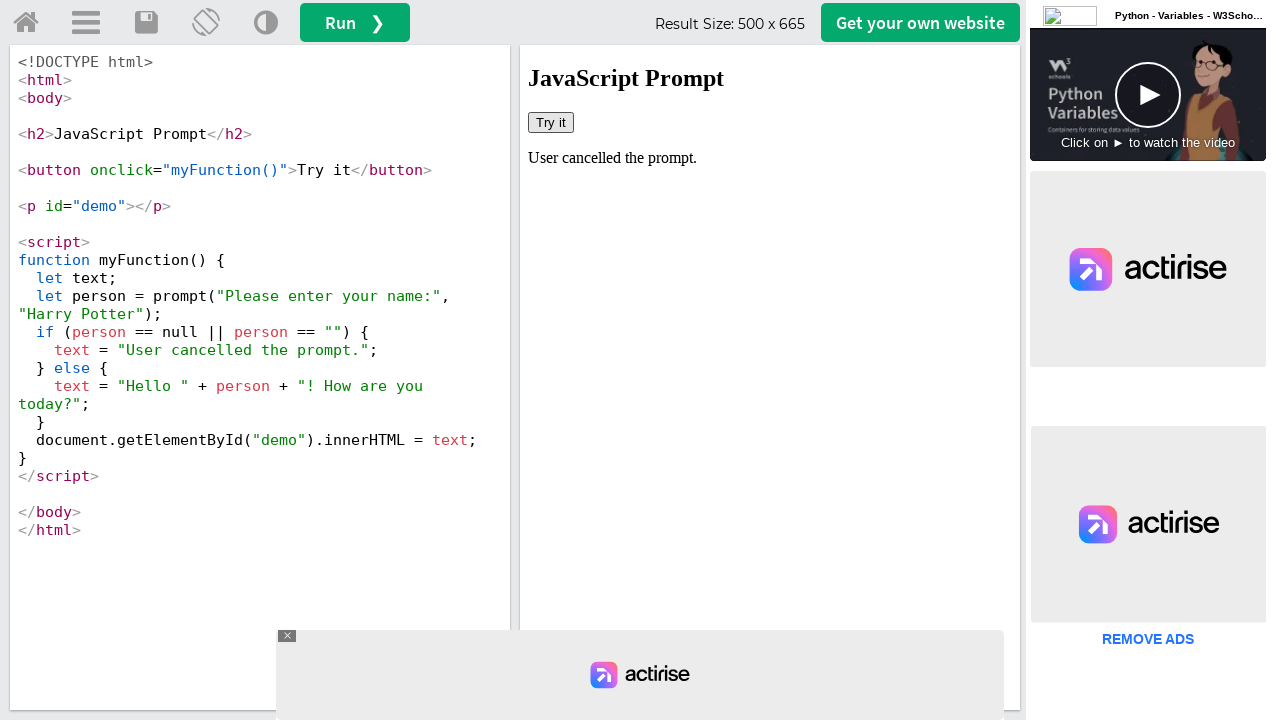